Tests scrolling functionality by scrolling down to the CYDEO link and then back up to the Home link using JavaScript execution

Starting URL: https://practice.cydeo.com/large

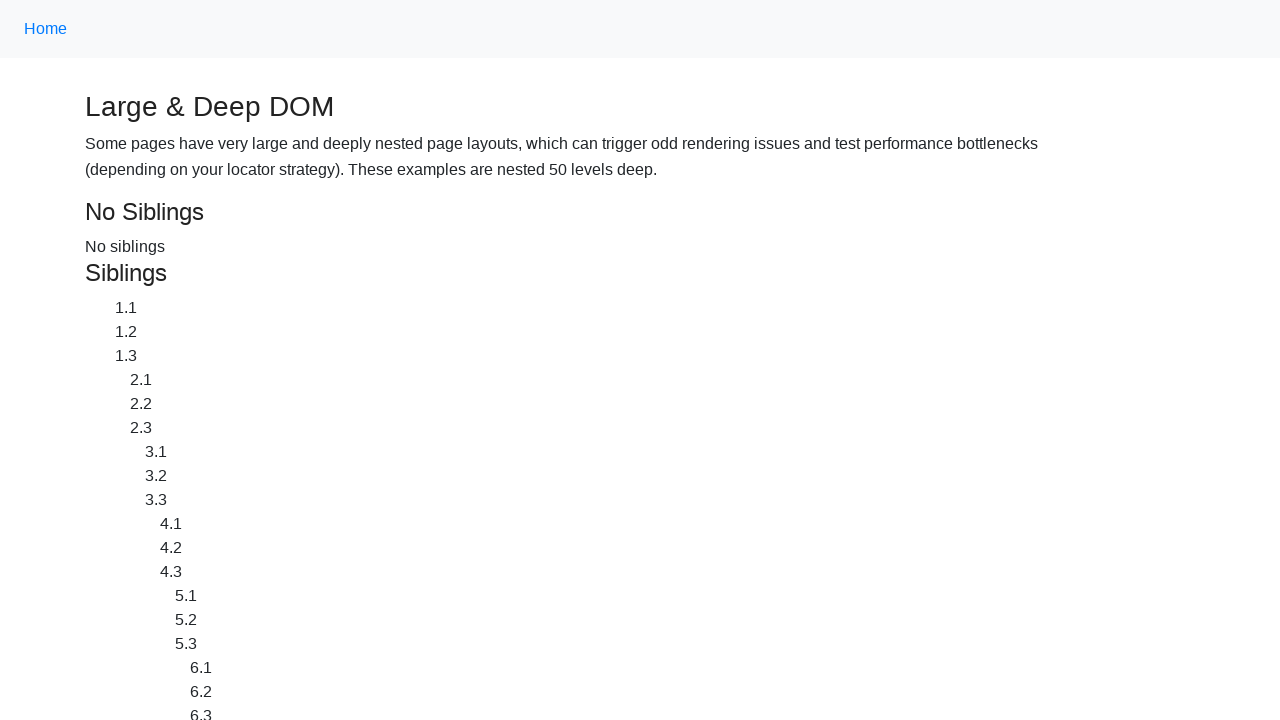

Navigated to https://practice.cydeo.com/large
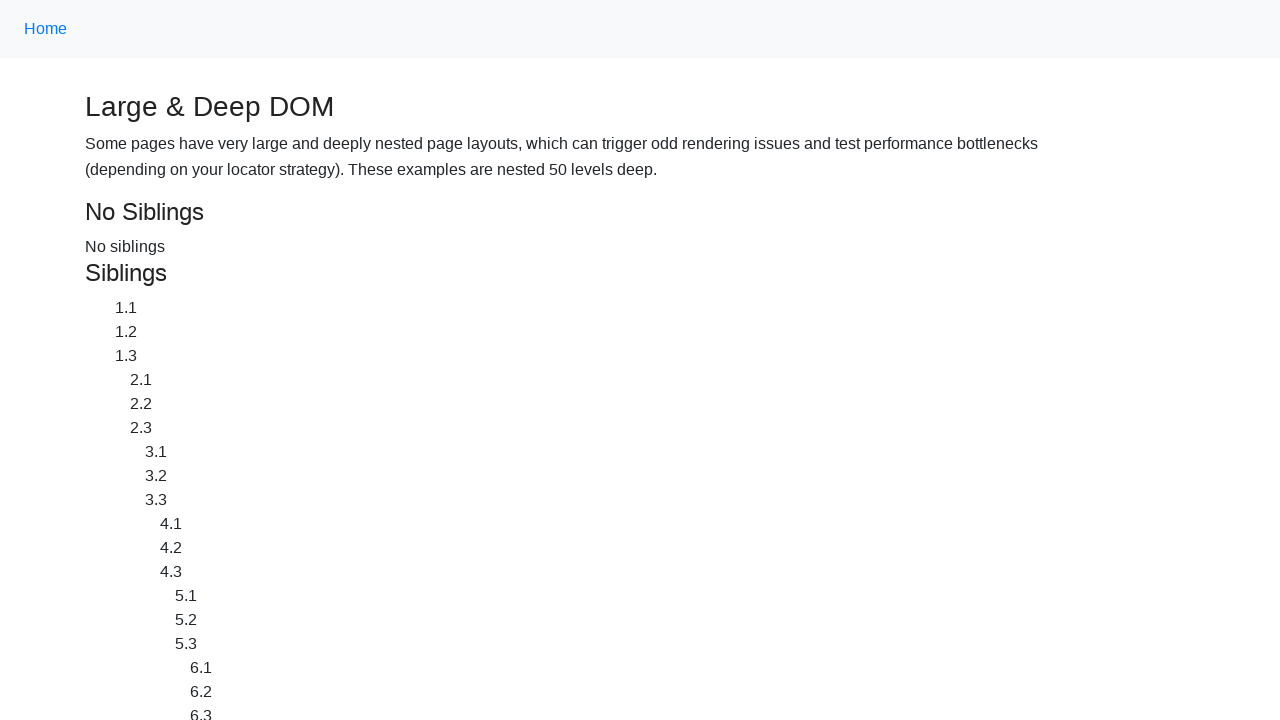

Located CYDEO link element
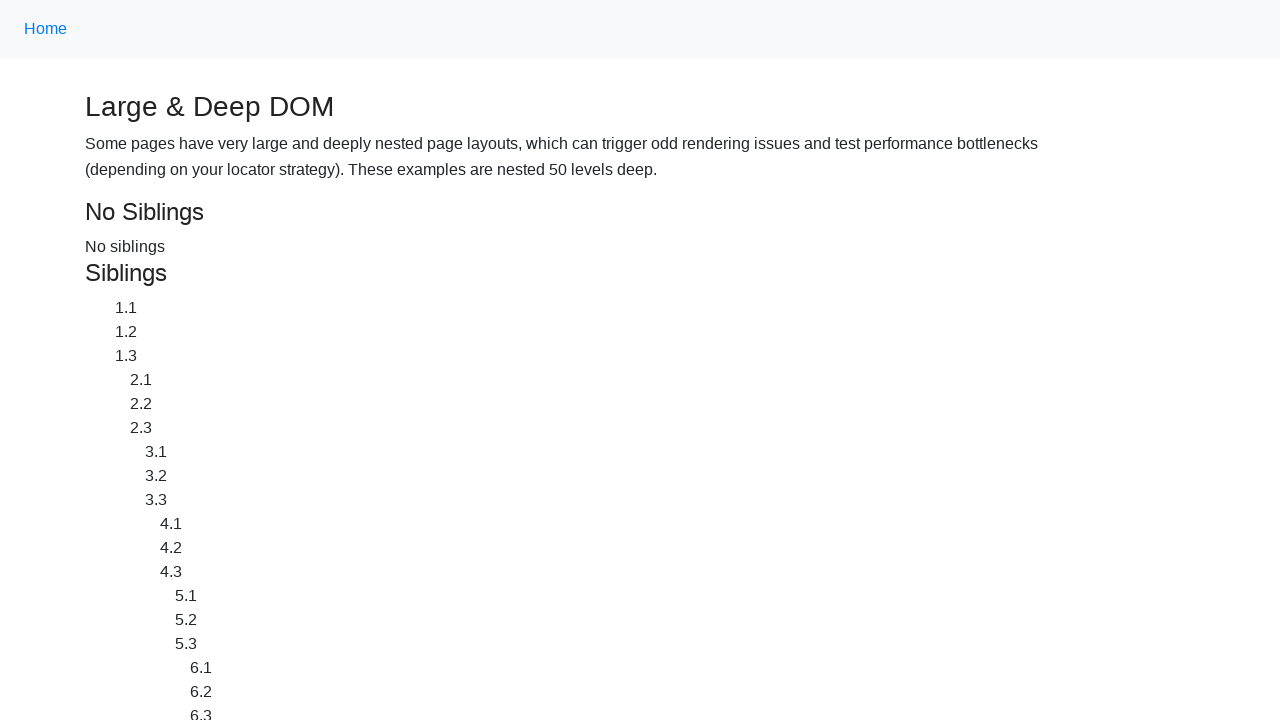

Scrolled down to CYDEO link using JavaScript execution
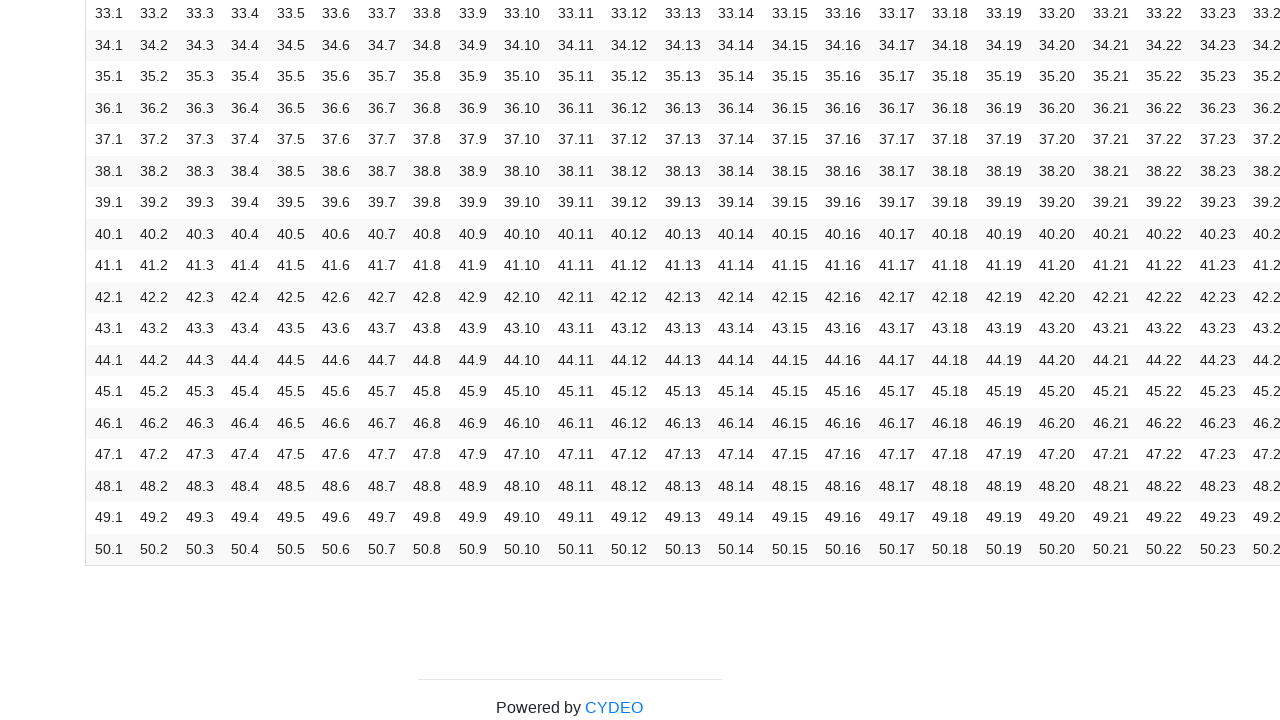

Waited 1 second to visualize the scroll
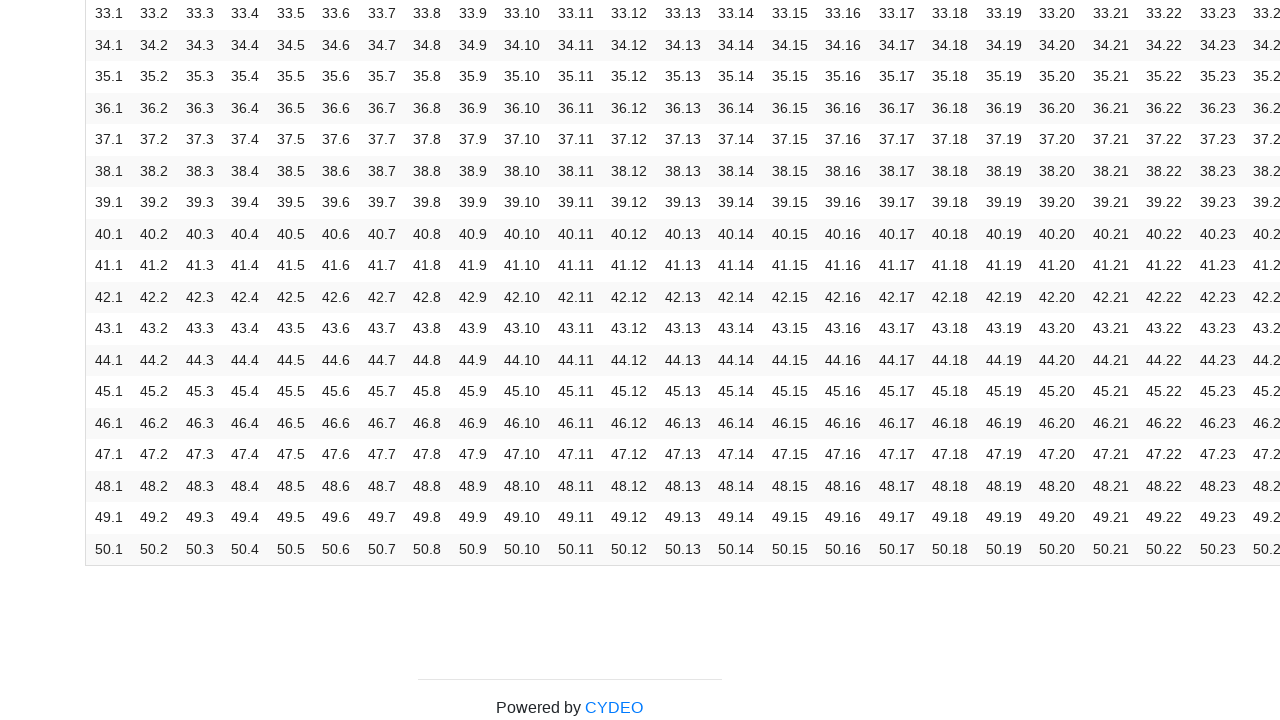

Located Home link element
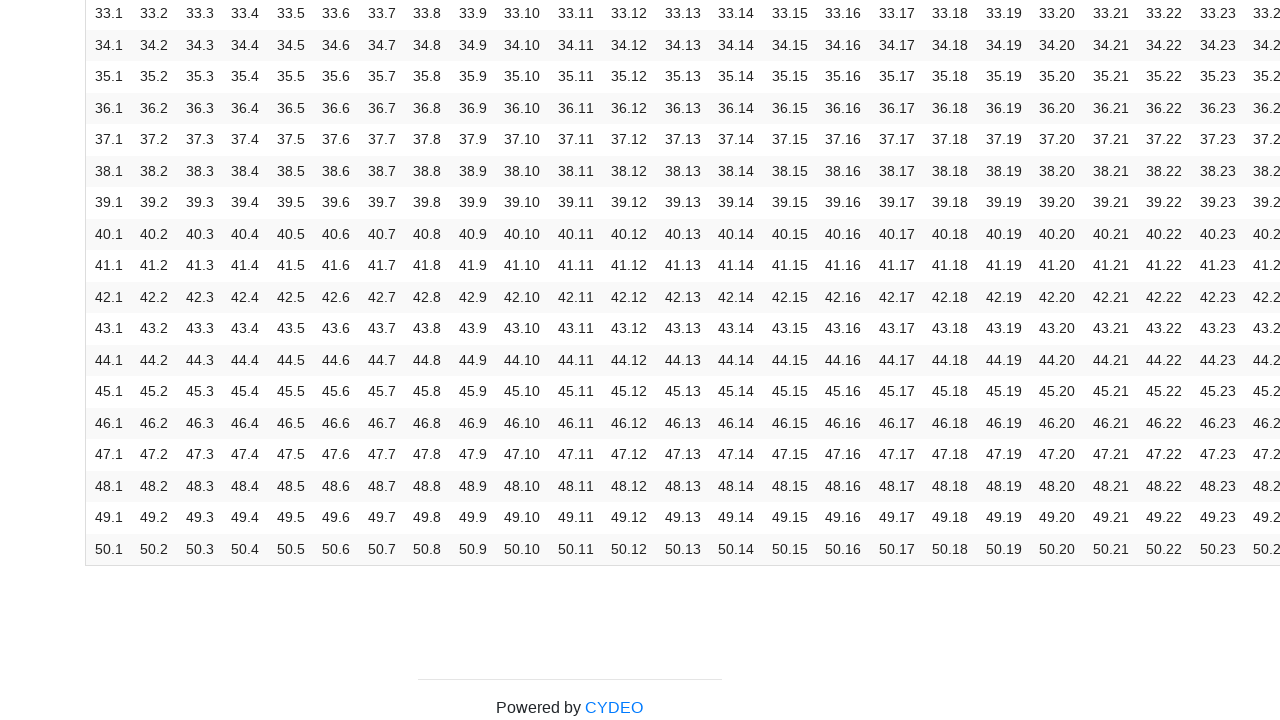

Scrolled back up to Home link using JavaScript execution
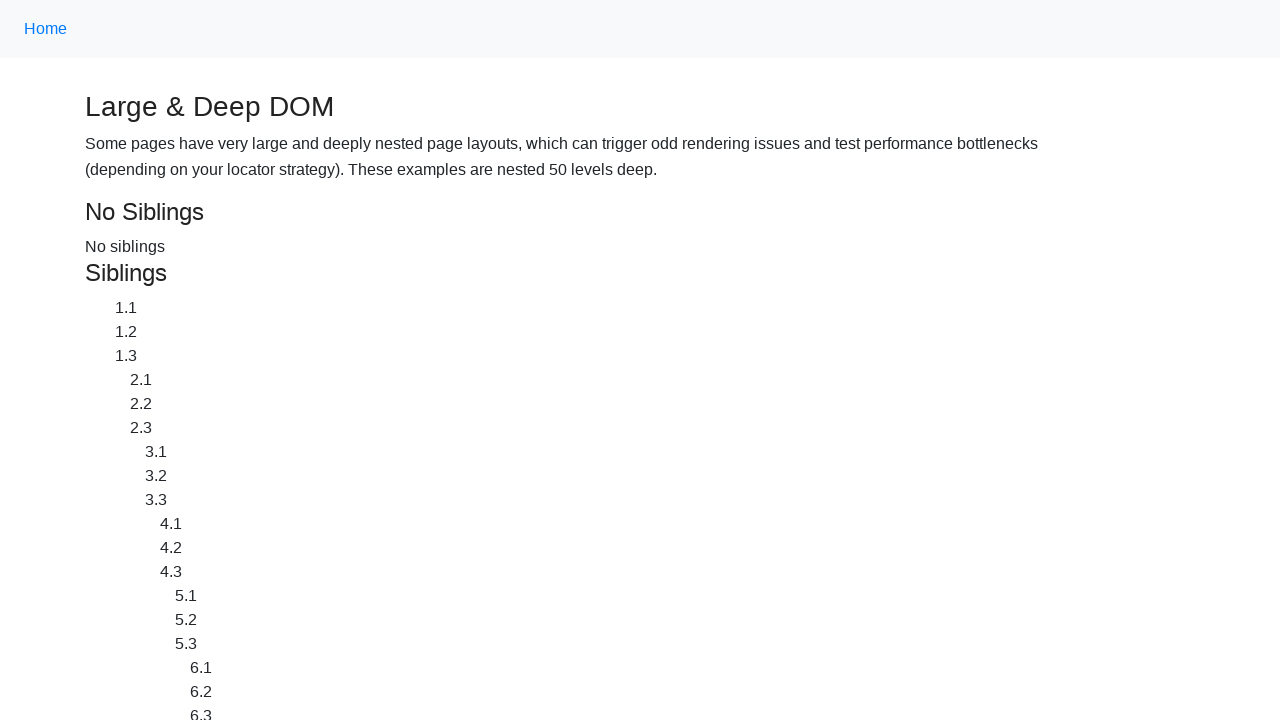

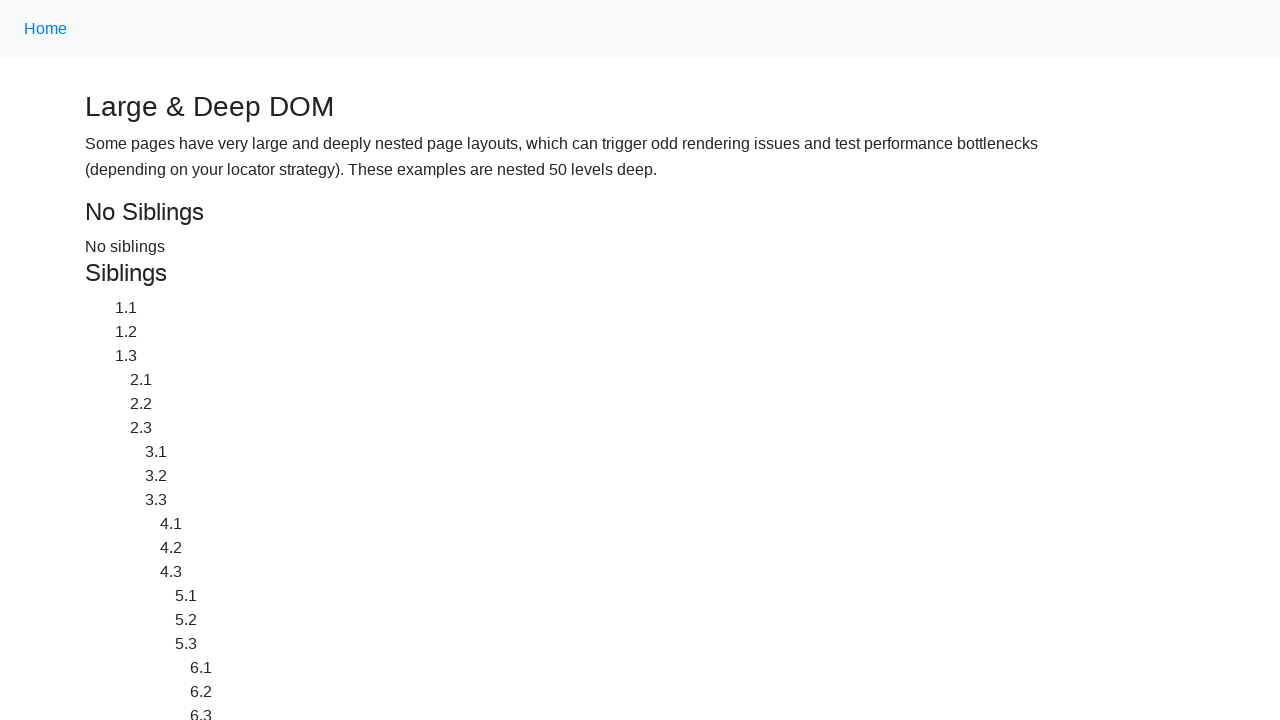